Tests the Broken Links - Images page by navigating to it and clicking on the valid link

Starting URL: https://demoqa.com/

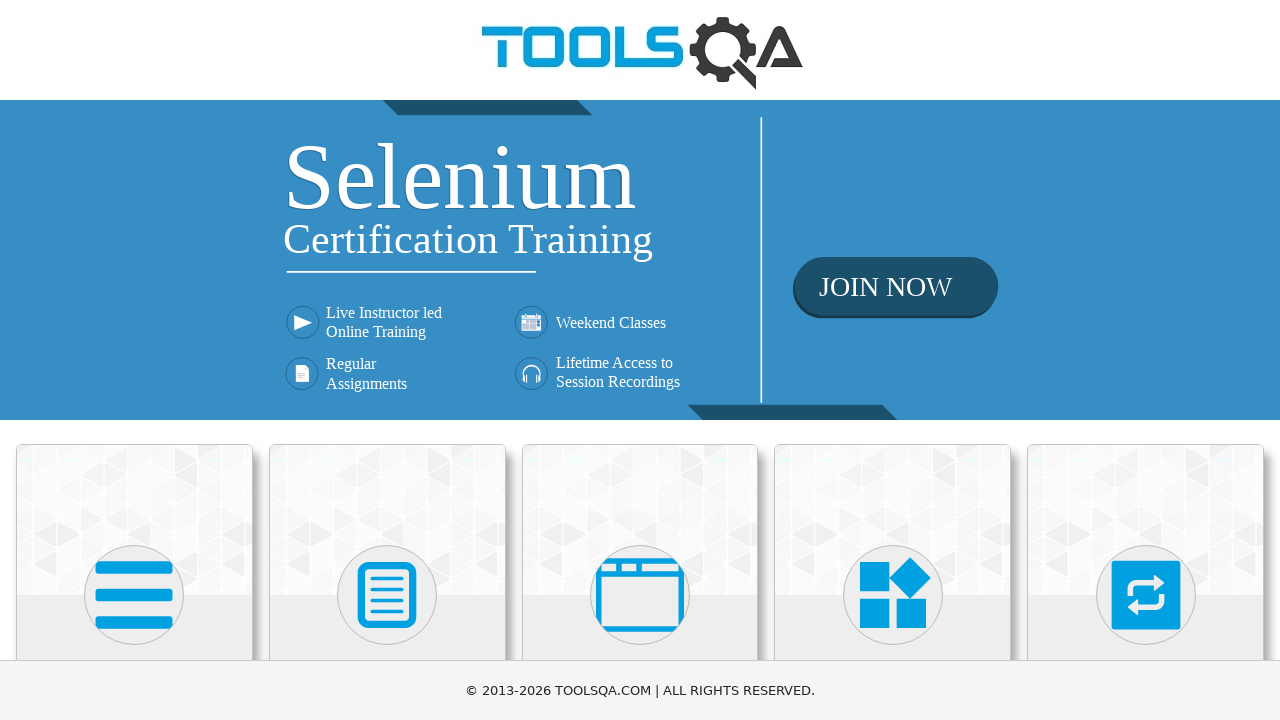

Clicked on Elements section at (134, 360) on text=Elements
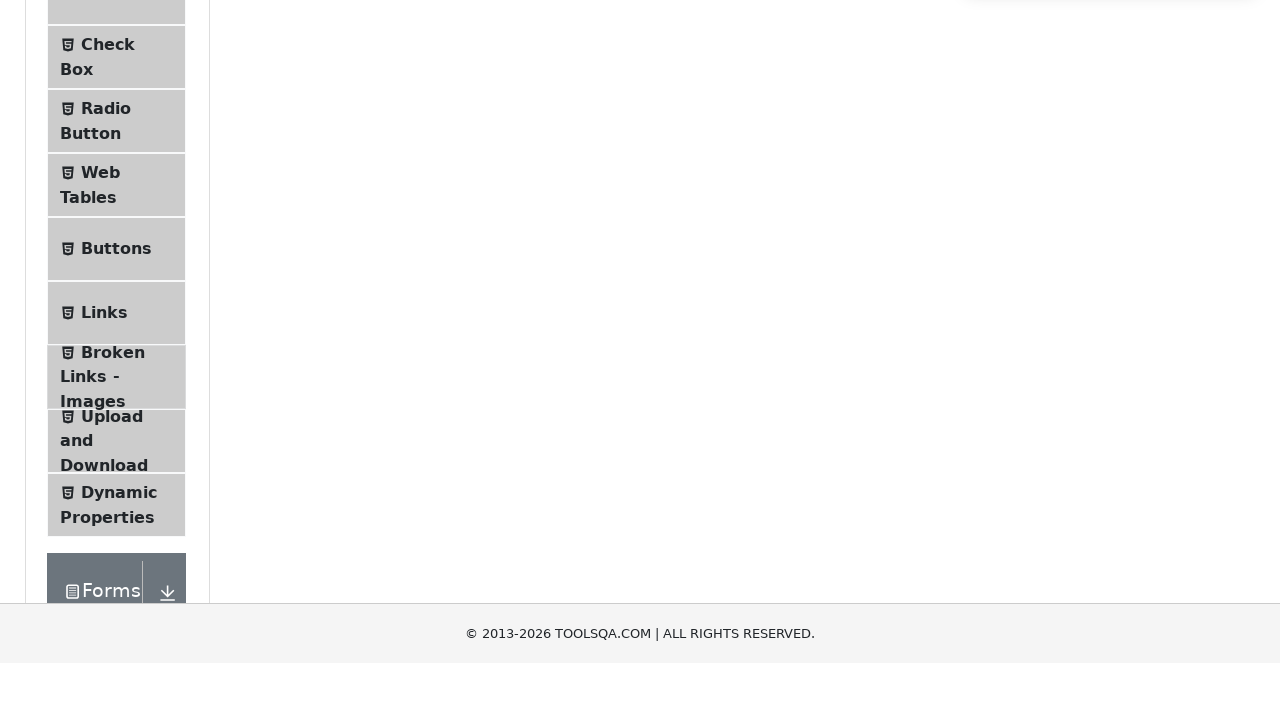

Clicked on Broken Links - Images menu item at (113, 620) on text=Broken Links - Images
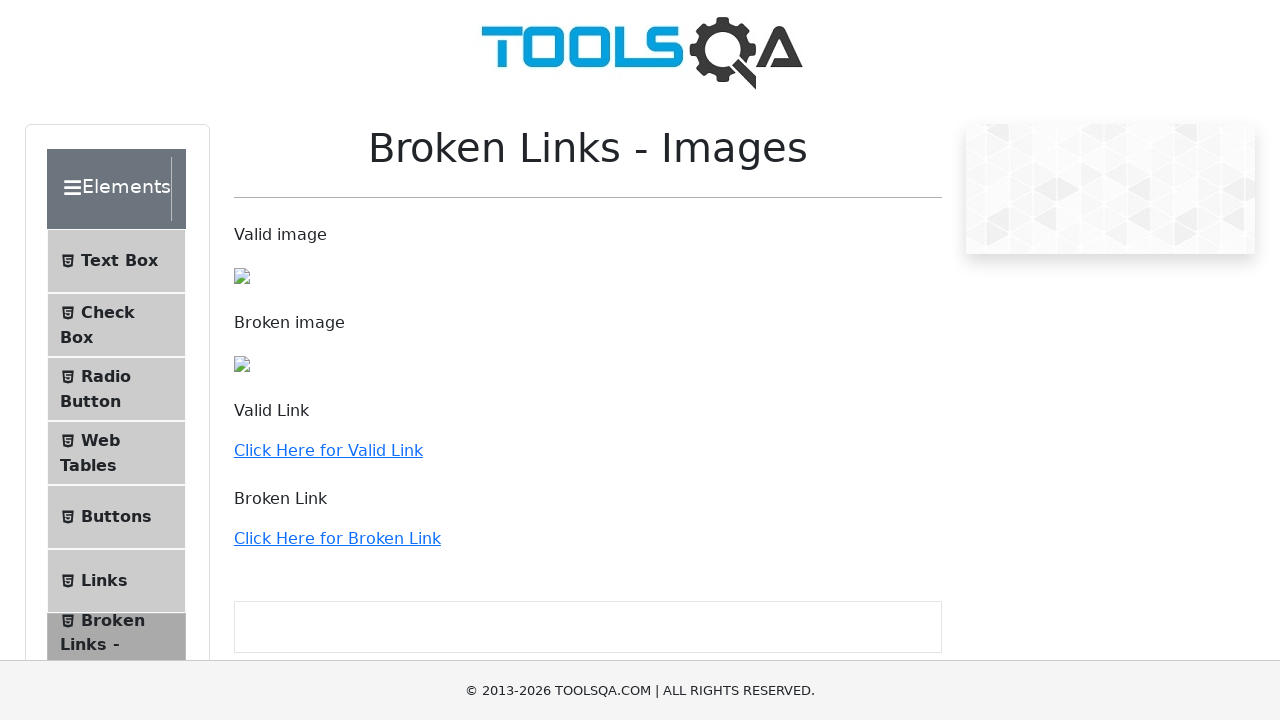

Clicked on the valid link in Broken Links - Images tab at (328, 450) on a[href='http://demoqa.com']
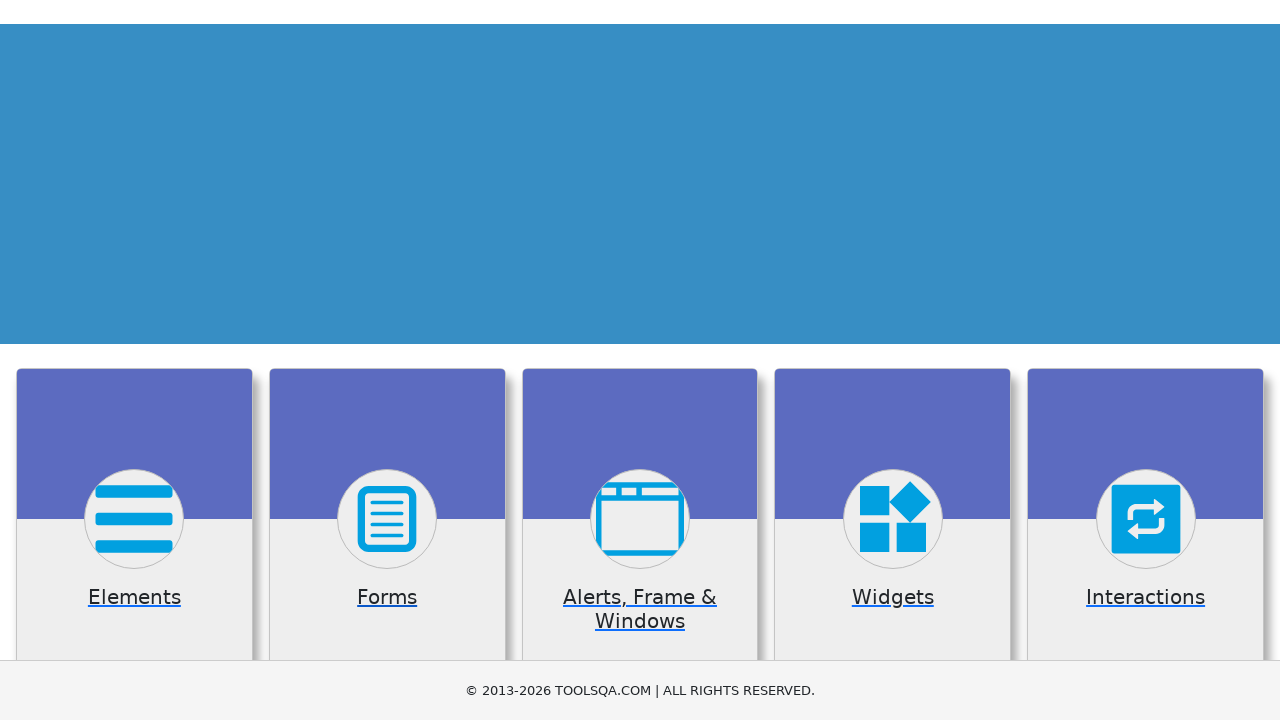

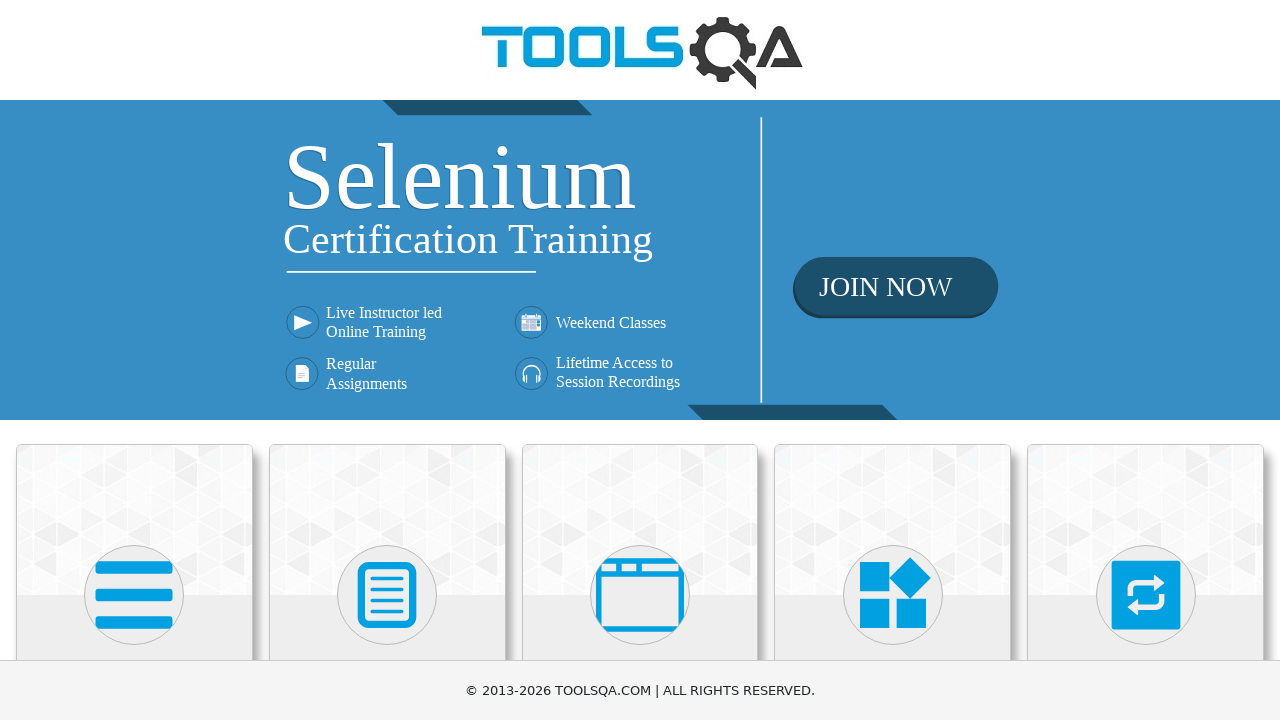